Tests checkbox functionality by checking and unchecking a checkbox, verifying its state, and counting the total number of checkboxes on the page

Starting URL: https://rahulshettyacademy.com/AutomationPractice/

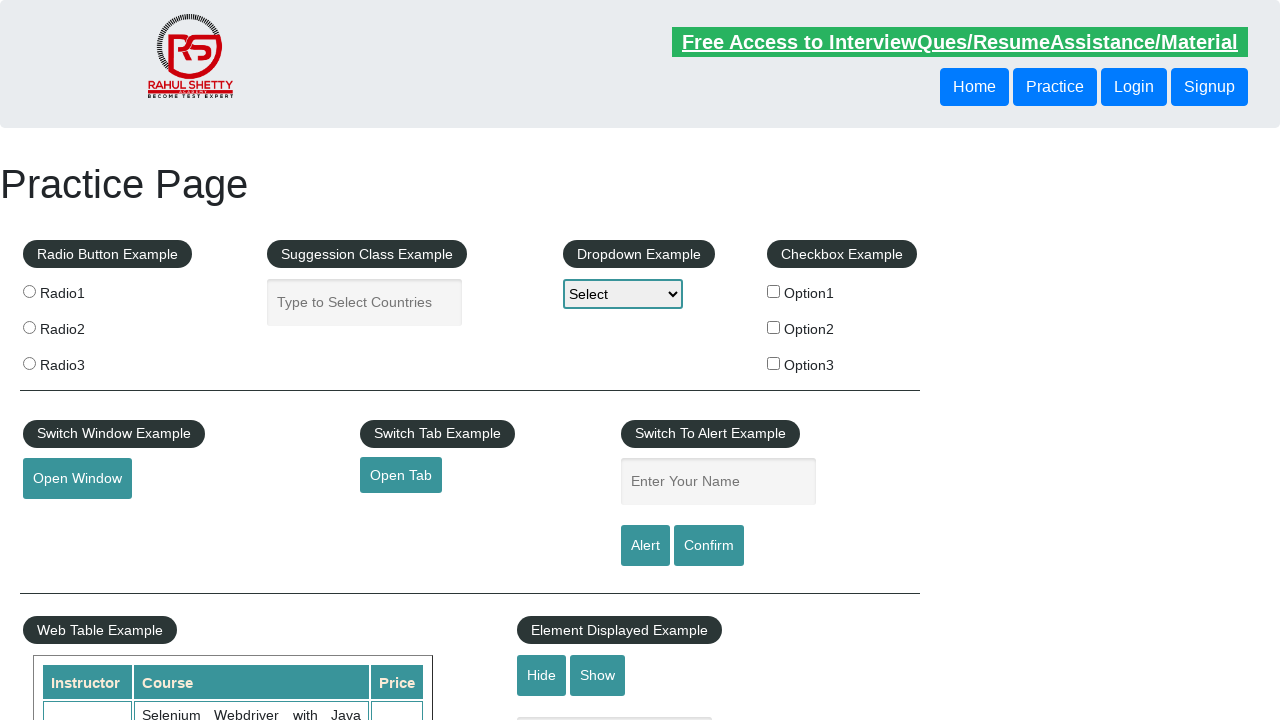

Clicked checkBoxOption1 to check it at (774, 291) on xpath=//input[@id='checkBoxOption1']
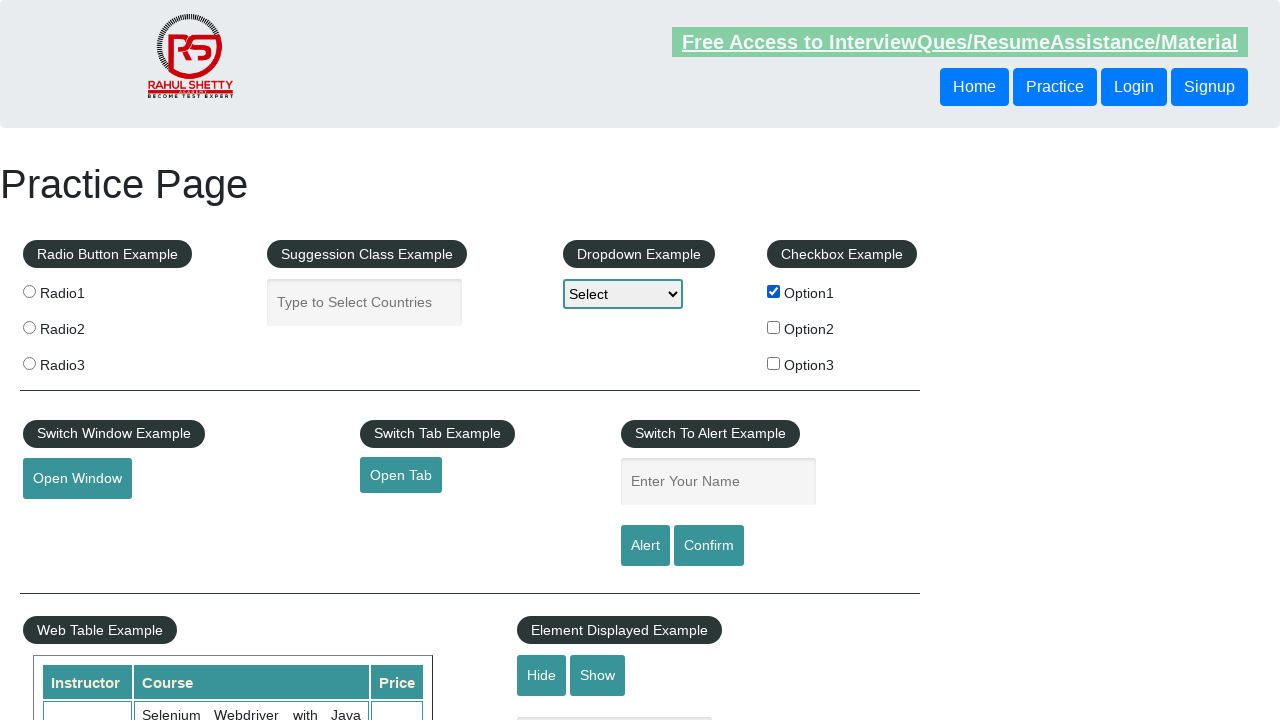

Verified checkBoxOption1 is checked
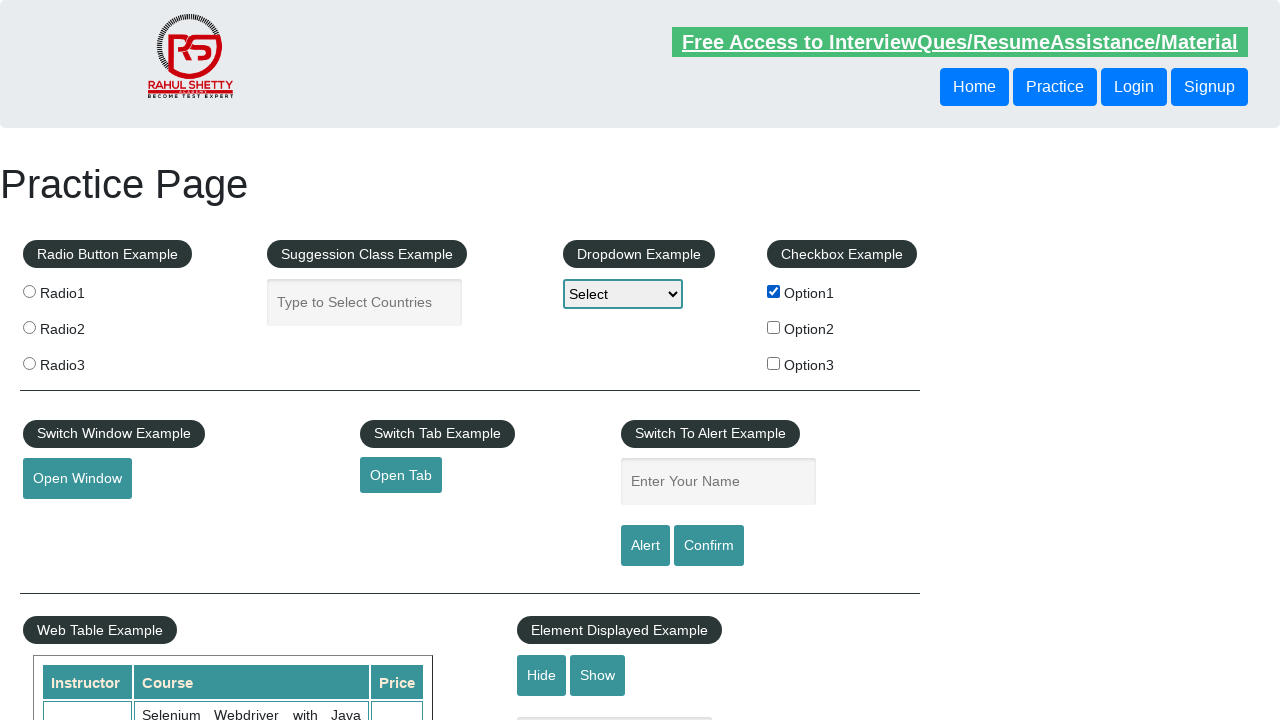

Clicked checkBoxOption1 to uncheck it at (774, 291) on xpath=//input[@id='checkBoxOption1']
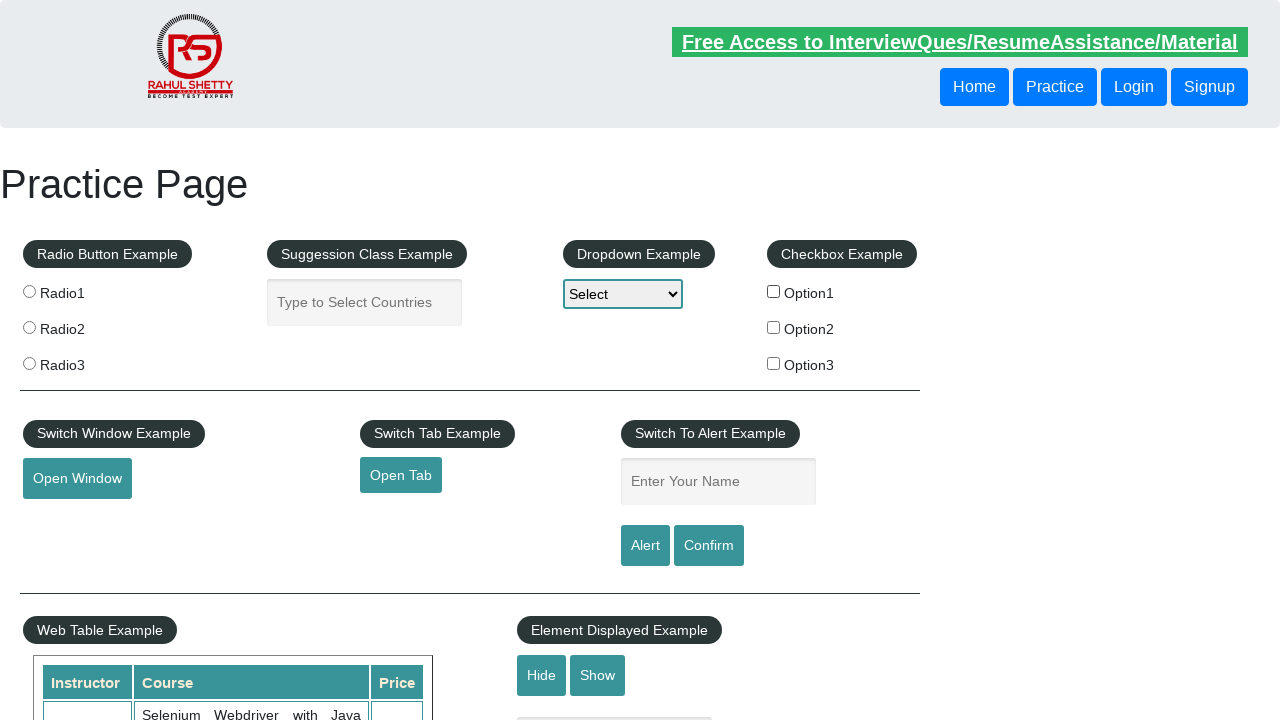

Verified checkBoxOption1 is unchecked
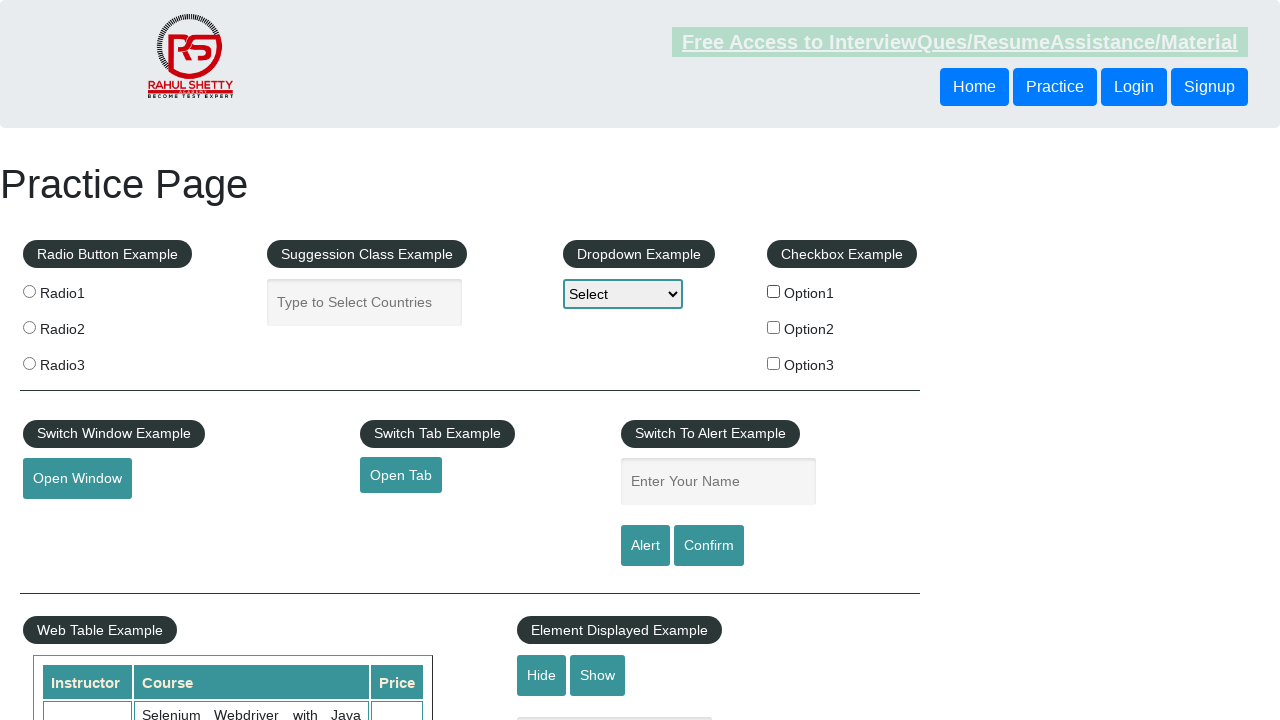

Counted total checkboxes on page: 3
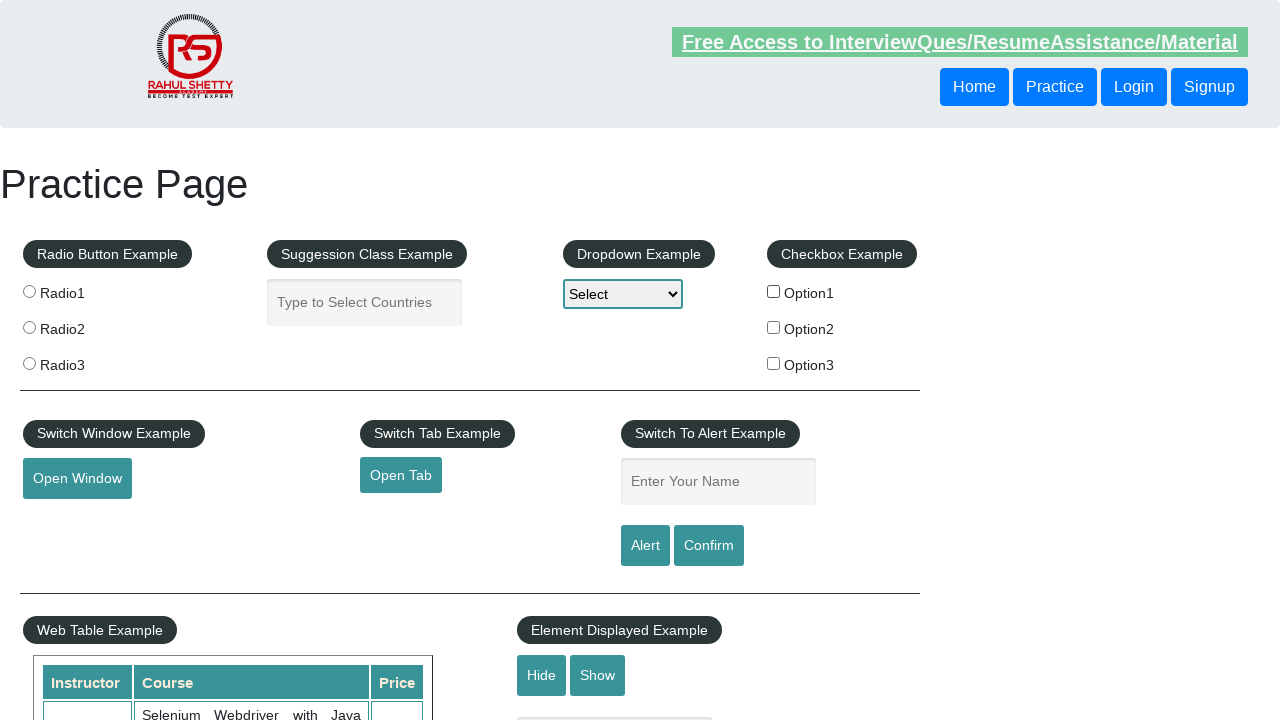

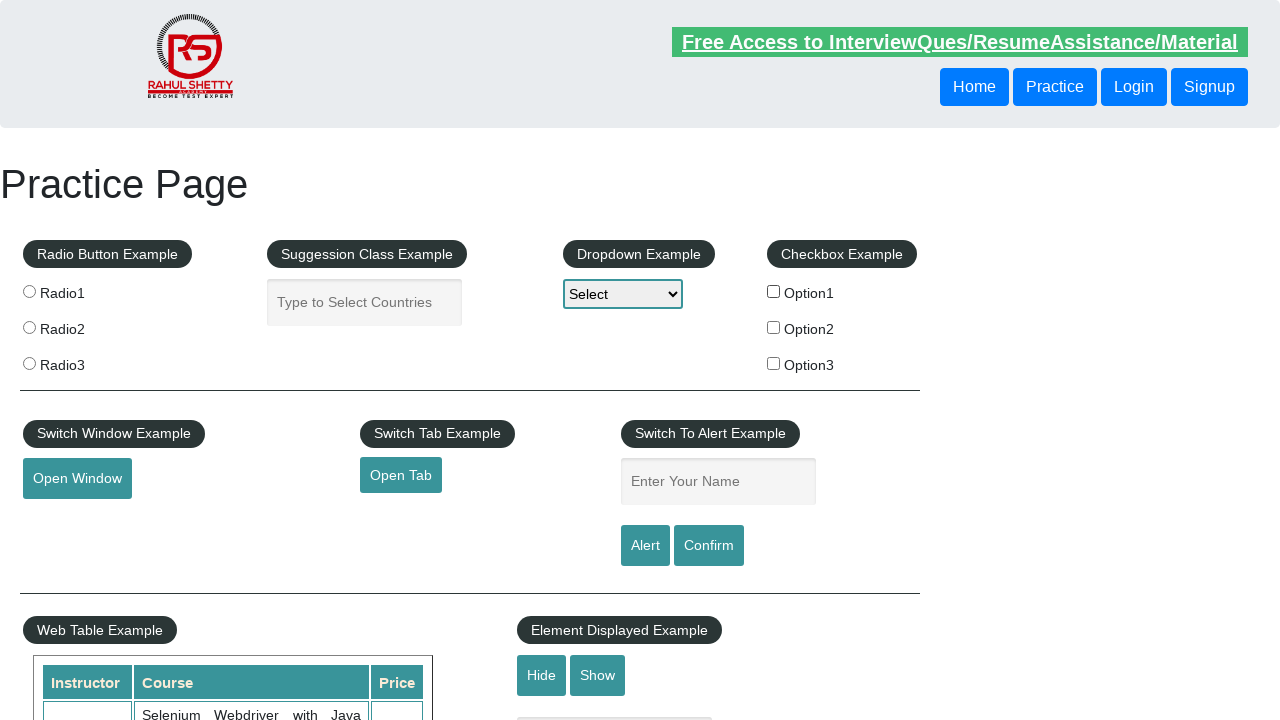